Tests a jQuery combo tree dropdown by clicking to open it and selecting a specific value from the dropdown list

Starting URL: https://www.jqueryscript.net/demo/Drop-Down-Combo-Tree/

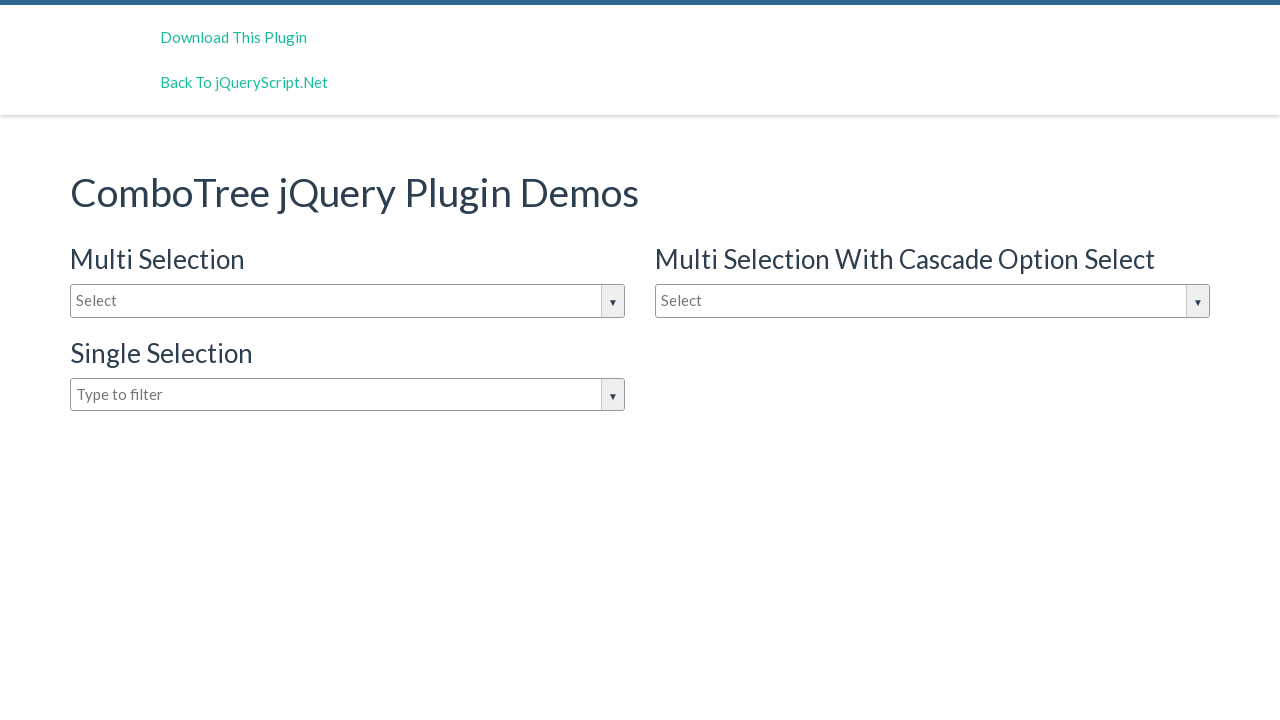

Clicked on the combo tree dropdown input to open it at (348, 301) on #justAnInputBox
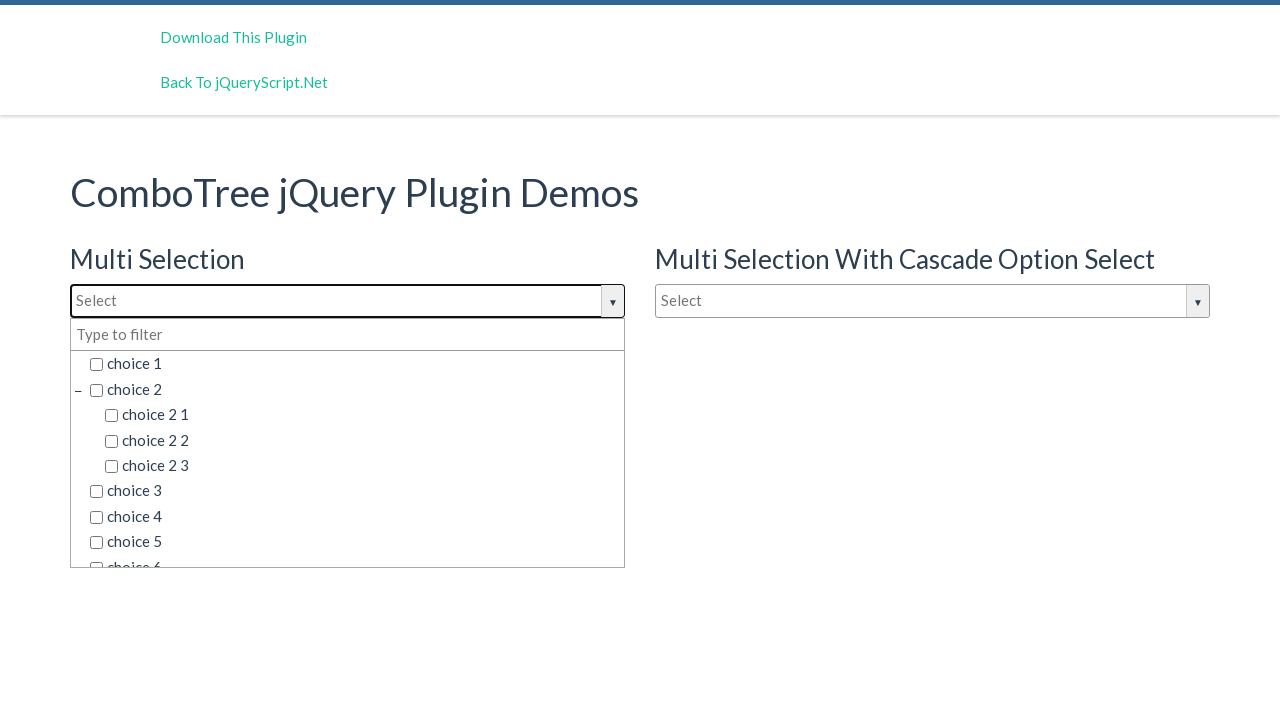

Dropdown options became visible
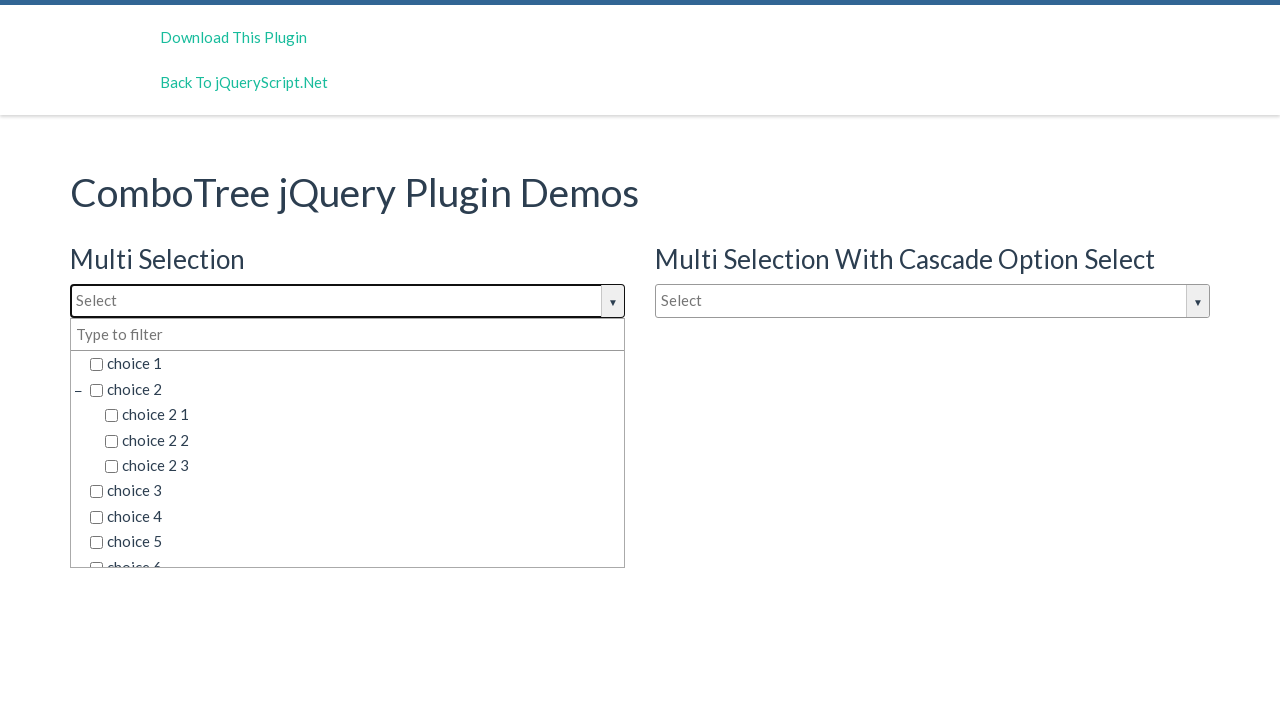

Selected 'choice 3' from the dropdown list at (355, 491) on span.comboTreeItemTitle:text('choice 3')
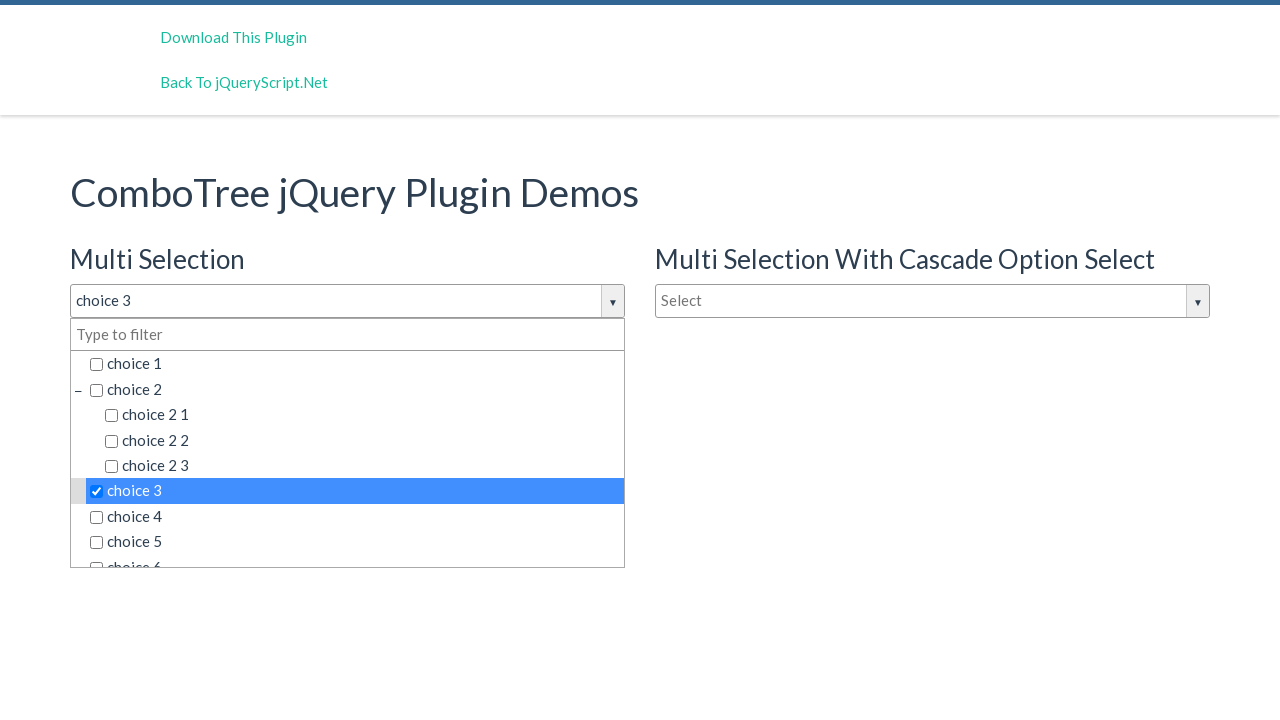

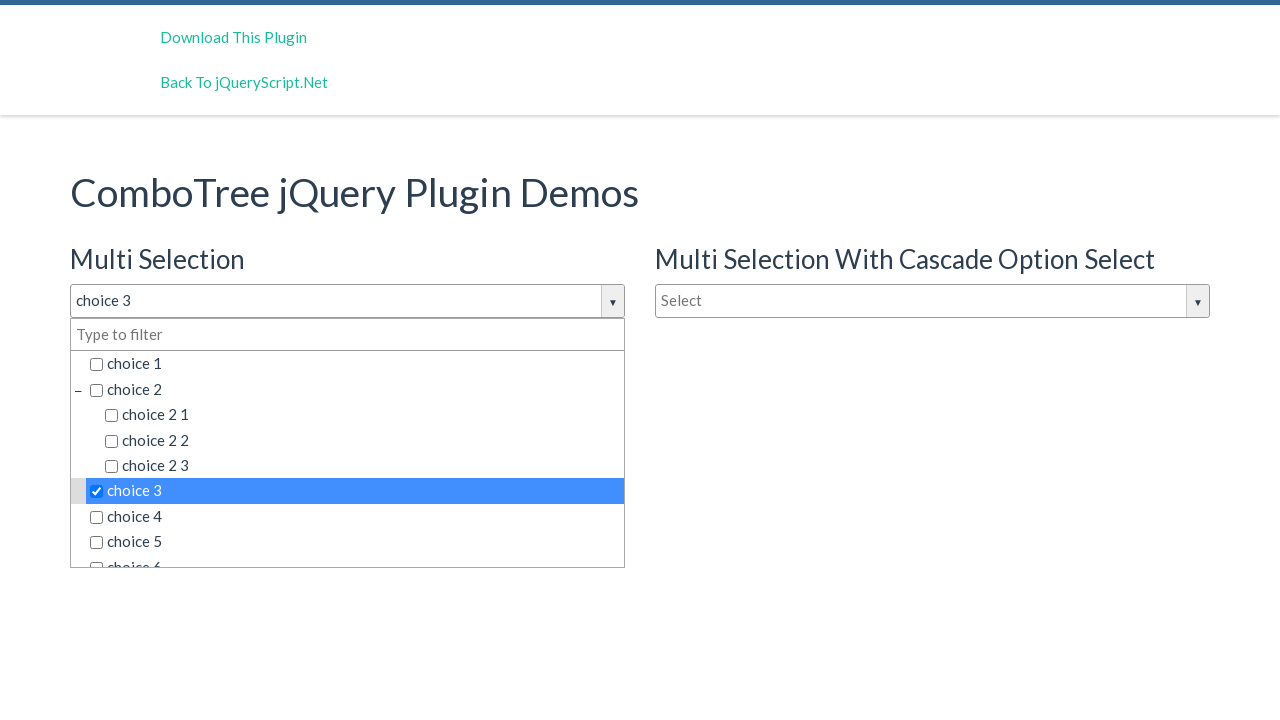